Tests a form submission with dynamically generated attributes by filling in full name, email, event date, and additional details fields, then verifying the success message

Starting URL: https://training-support.net/webelements/dynamic-attributes

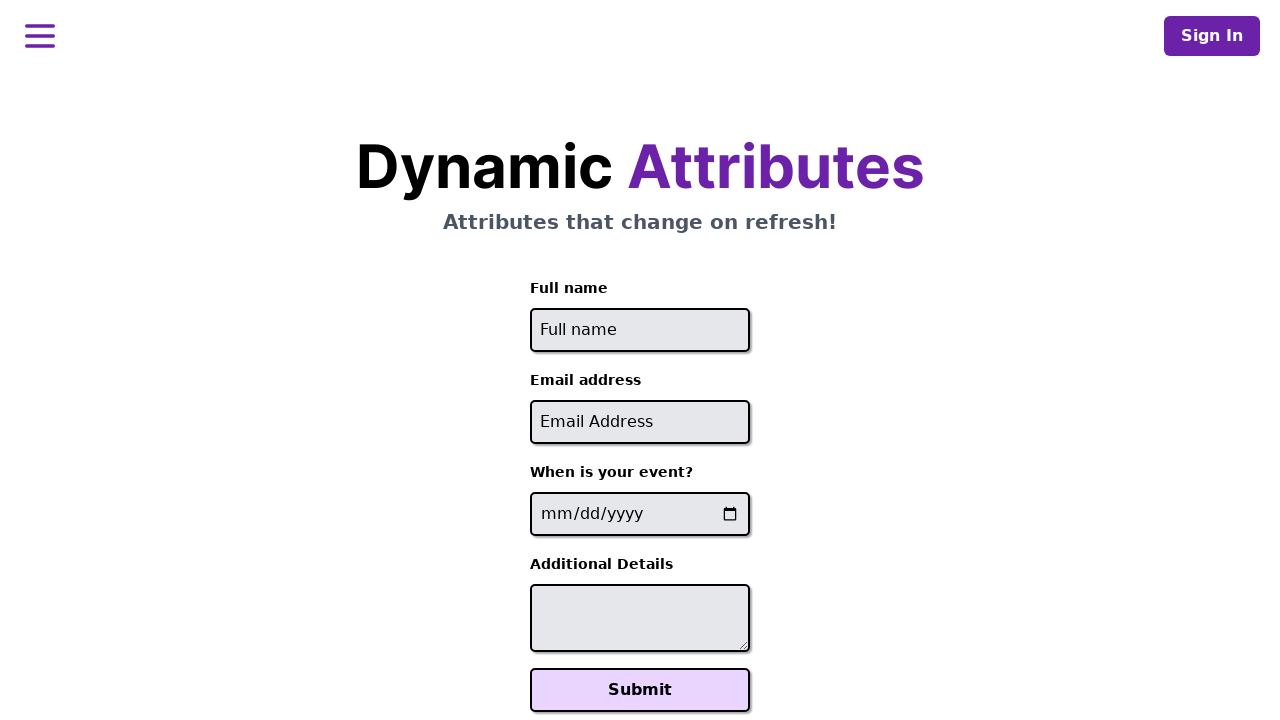

Filled full name field with 'John Smith' on //input[starts-with(@id, 'full-name')]
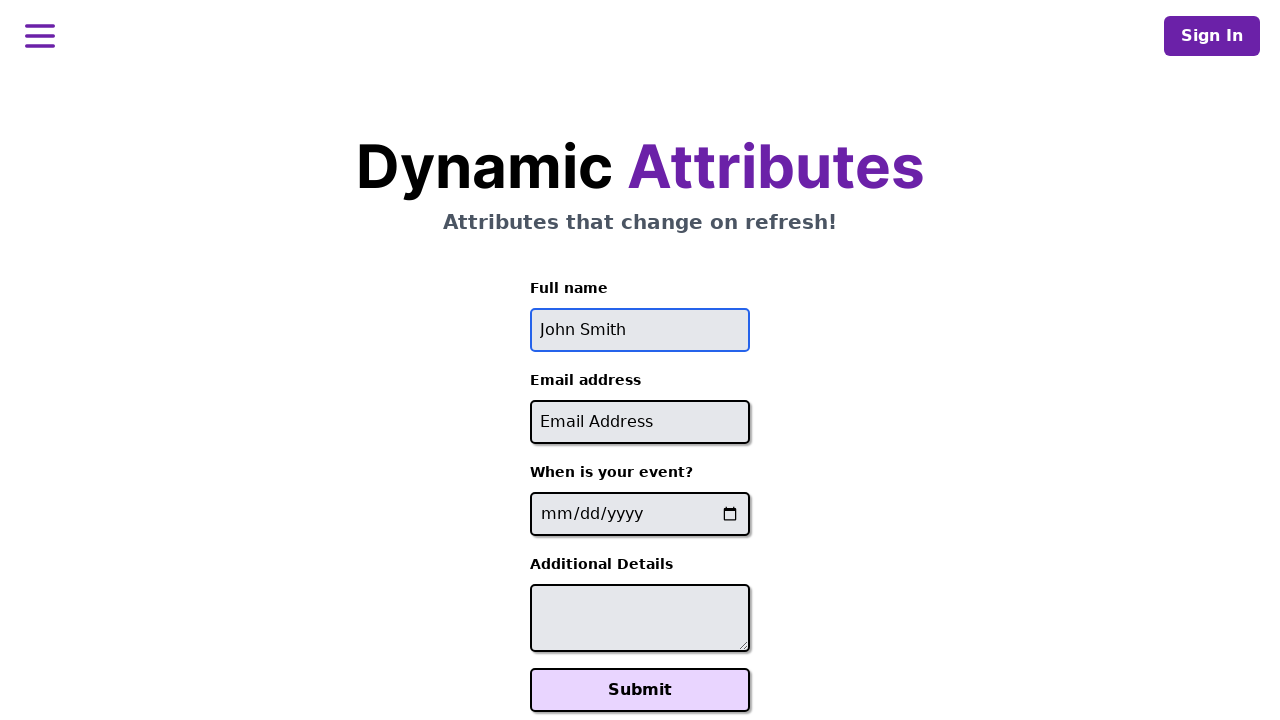

Filled email field with 'john.smith@example.com' on //input[contains(@id, '-email')]
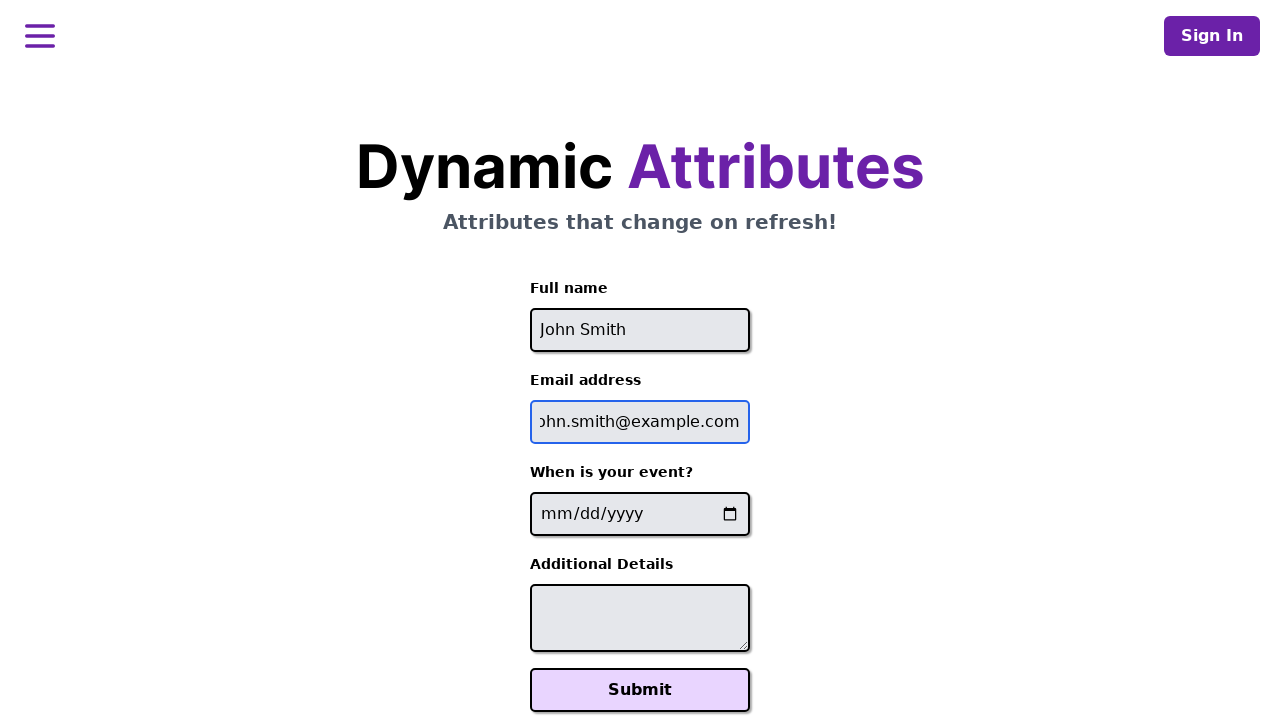

Filled event date field with '2025-08-15' on //input[contains(@name, '-event-date-')]
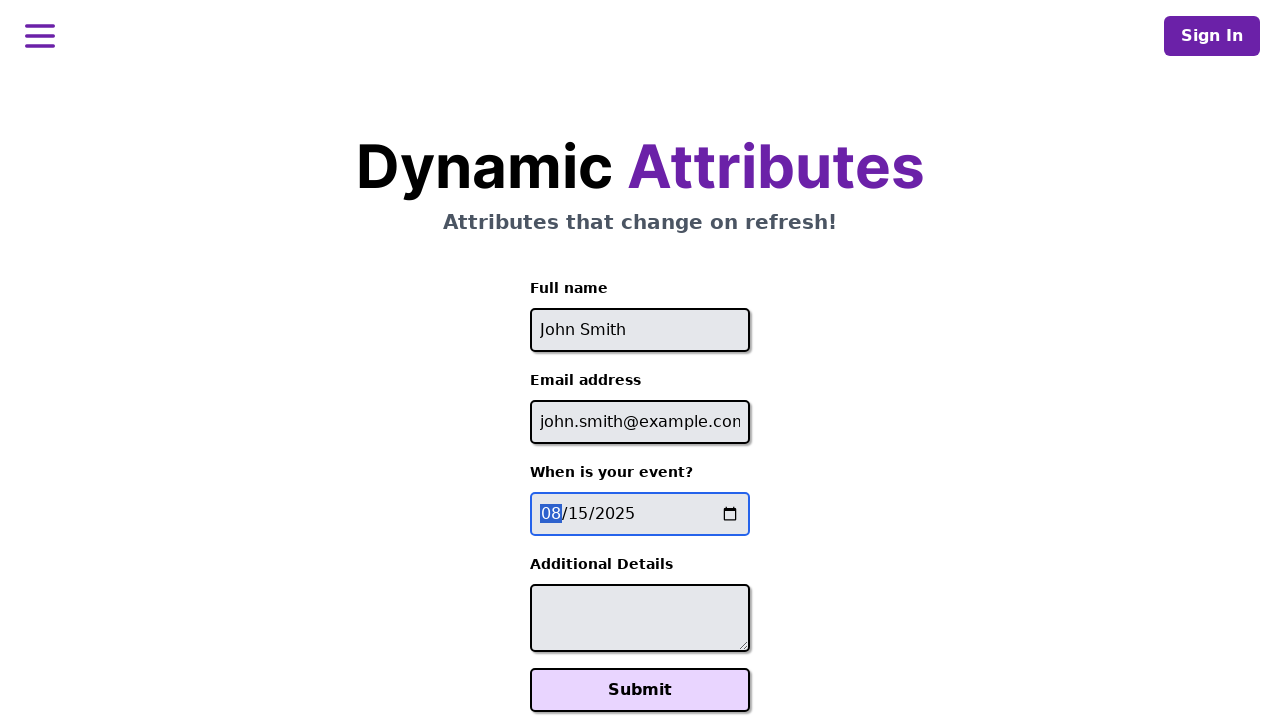

Filled additional details field with 'Looking forward to this event!' on //textarea[contains(@id, '-additional-details-')]
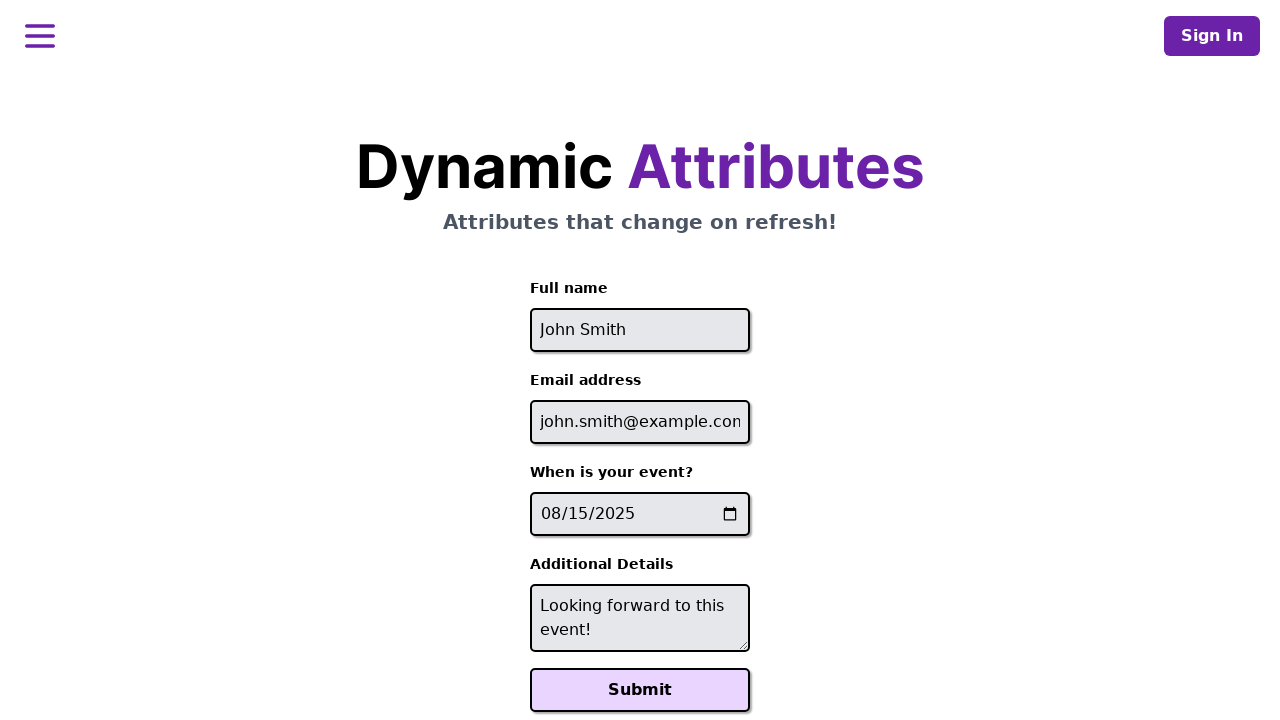

Clicked Submit button at (640, 690) on xpath=//button[text()='Submit']
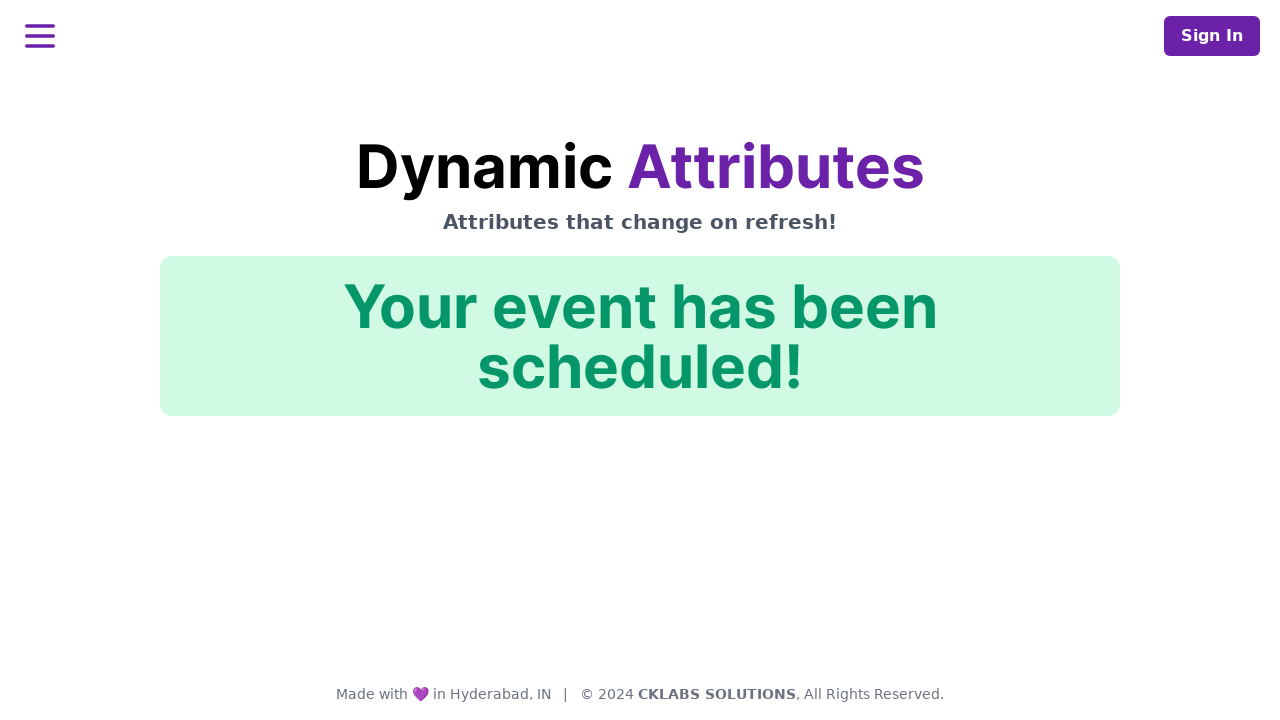

Success confirmation message appeared
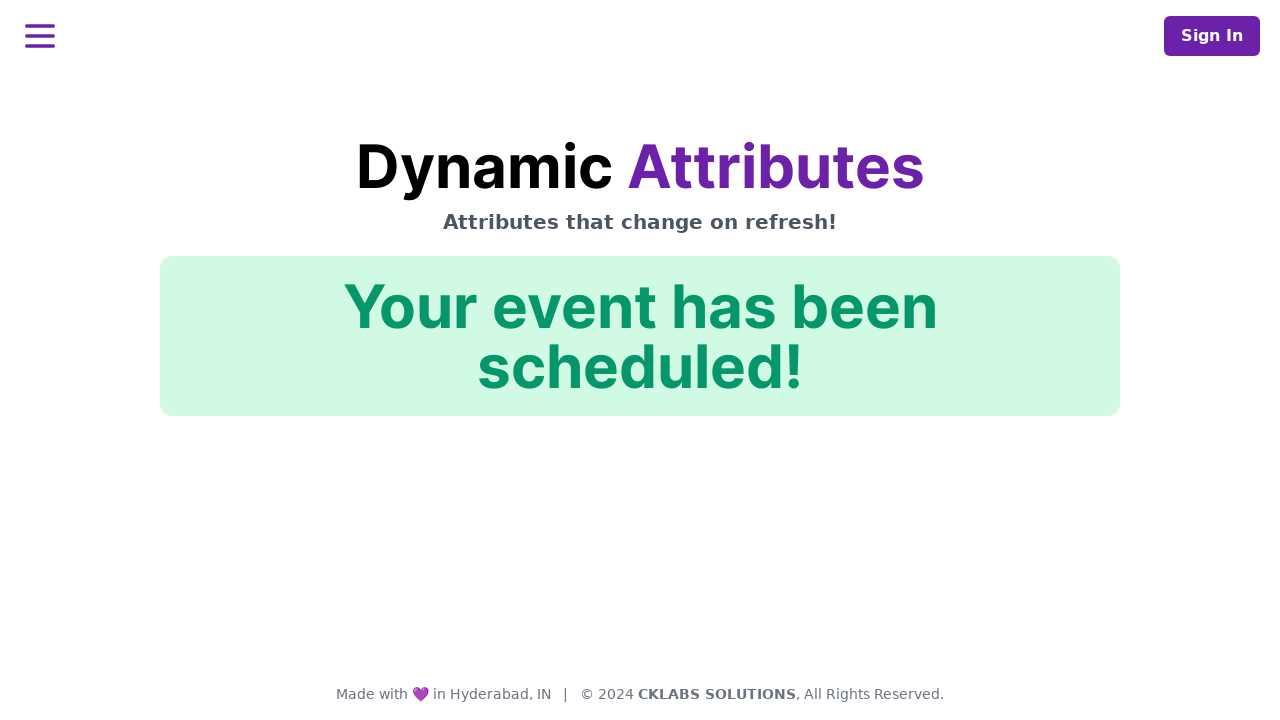

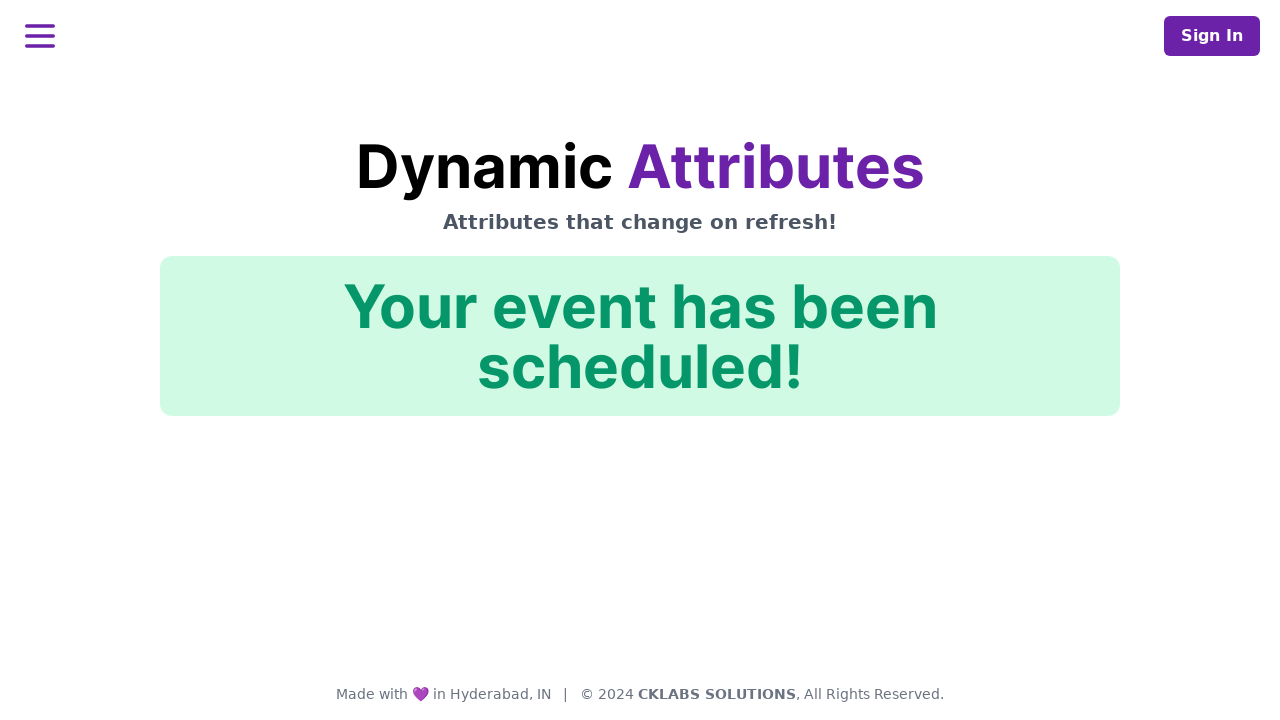